Tests navigation to the Washing Machines section by hovering over Catalog, Home Appliances, then clicking on Washing Machines.

Starting URL: http://intershop5.skillbox.ru/

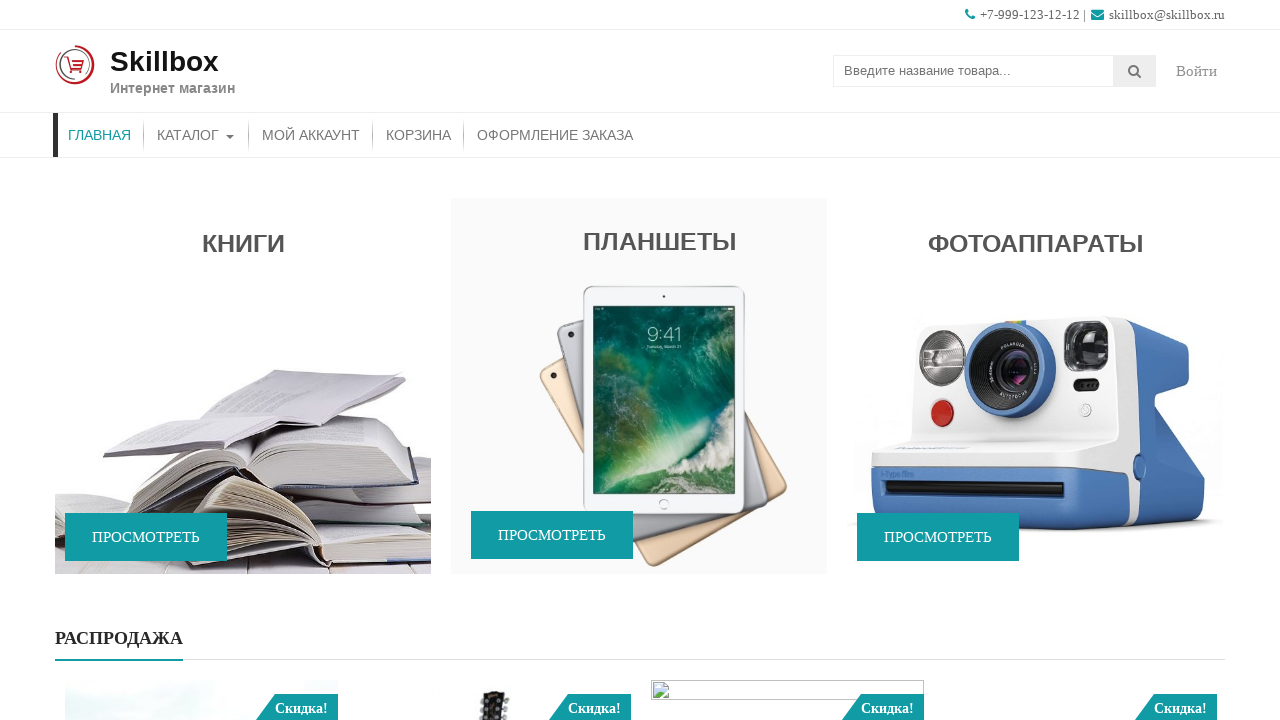

Hovered over Catalog menu at (196, 135) on #menu-item-46
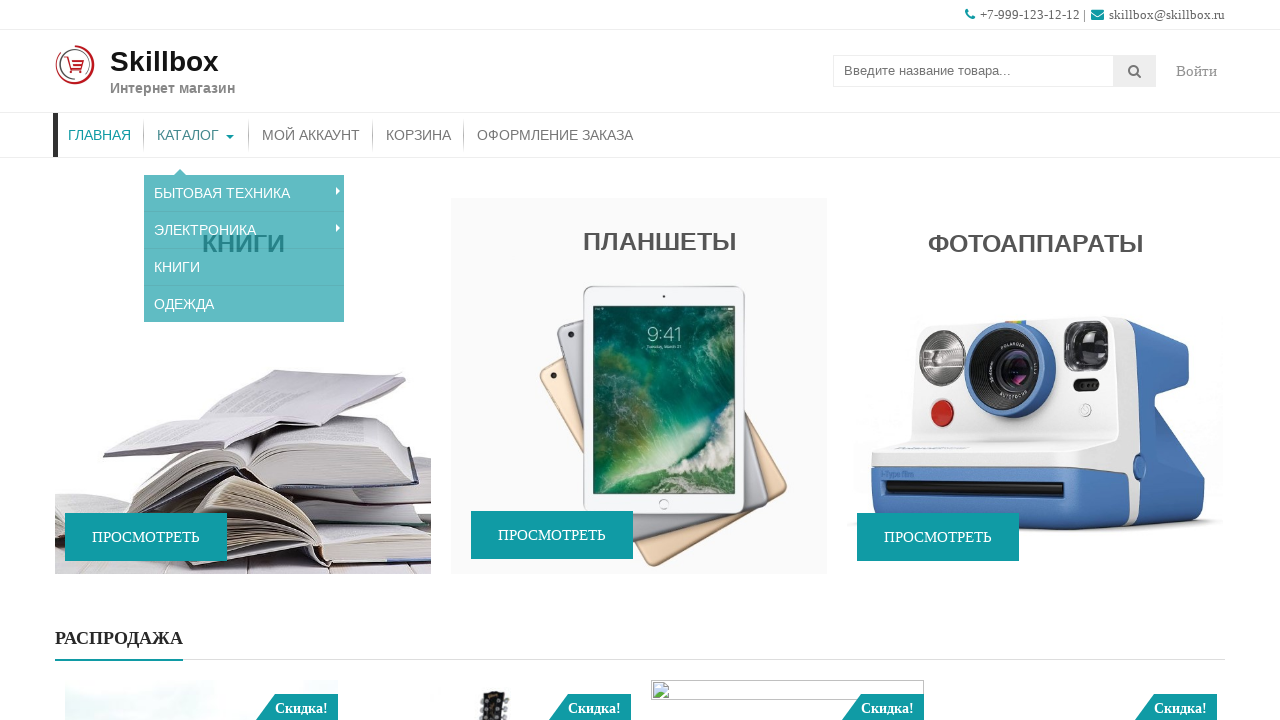

Hovered over Home Appliances submenu at (244, 187) on #menu-item-119
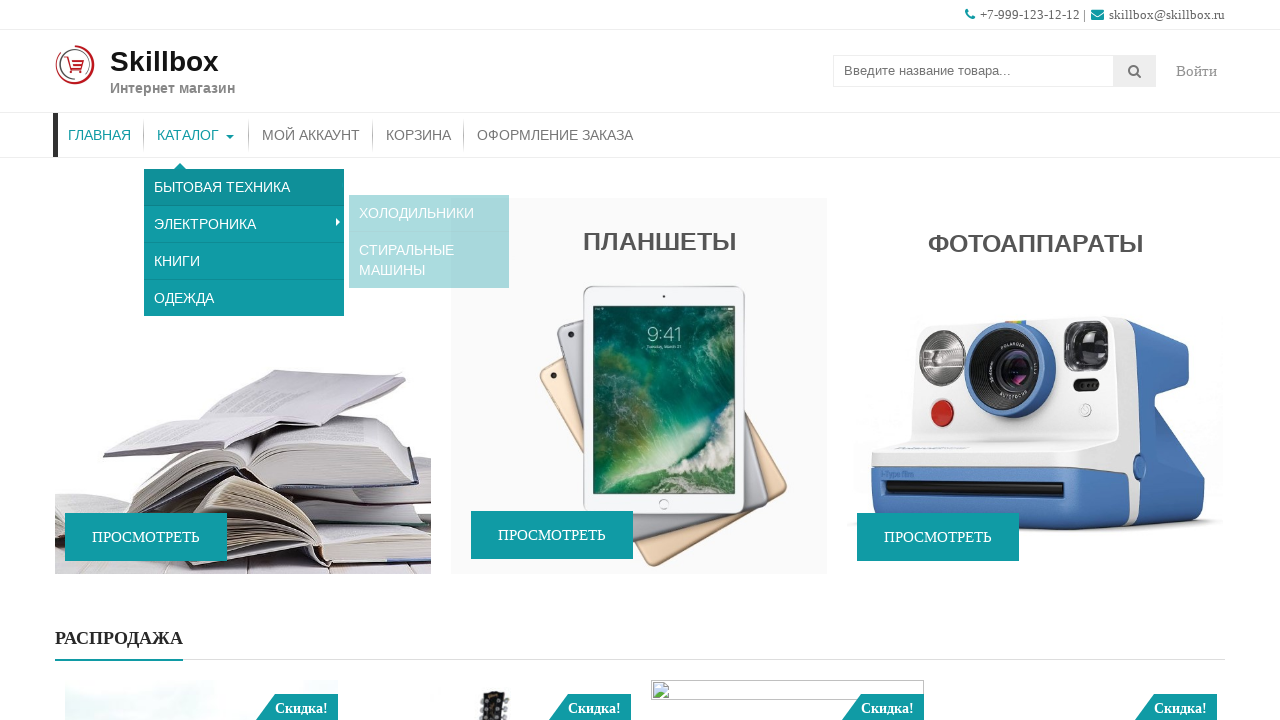

Hovered over Washing Machines submenu at (429, 234) on #menu-item-121
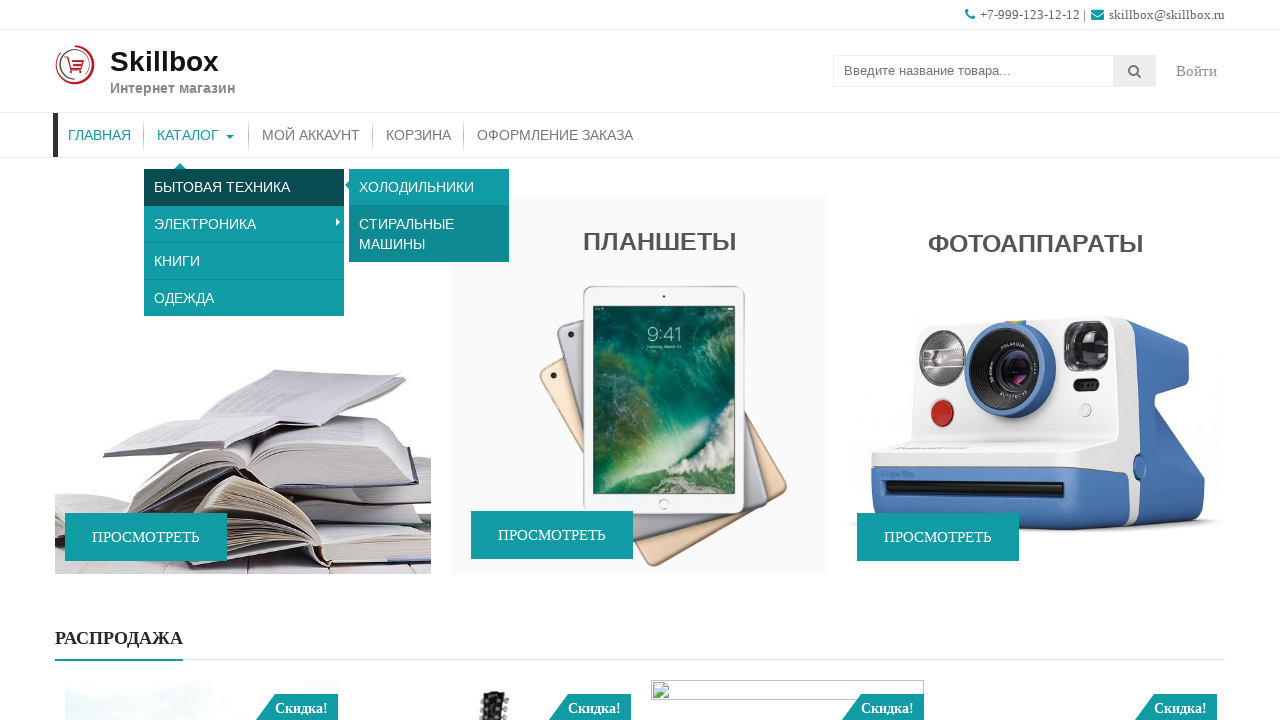

Clicked on Washing Machines menu item at (429, 234) on #menu-item-121
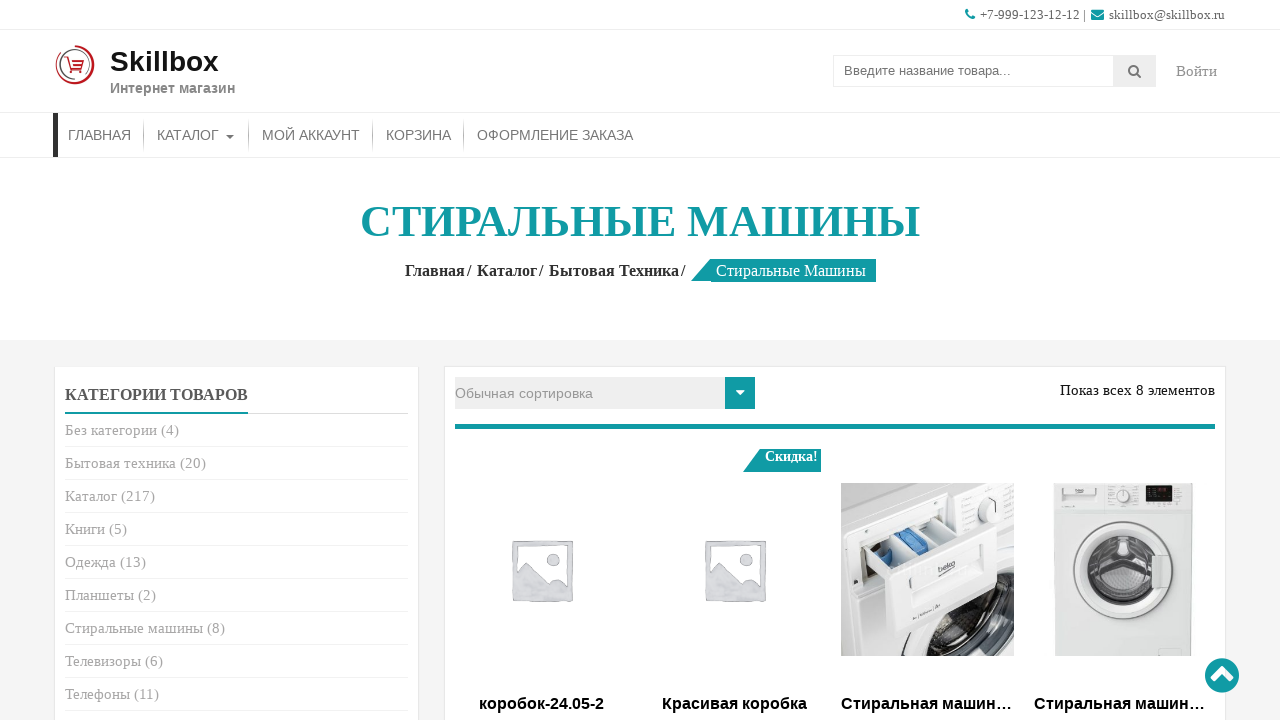

Washing Machines page title verified and loaded
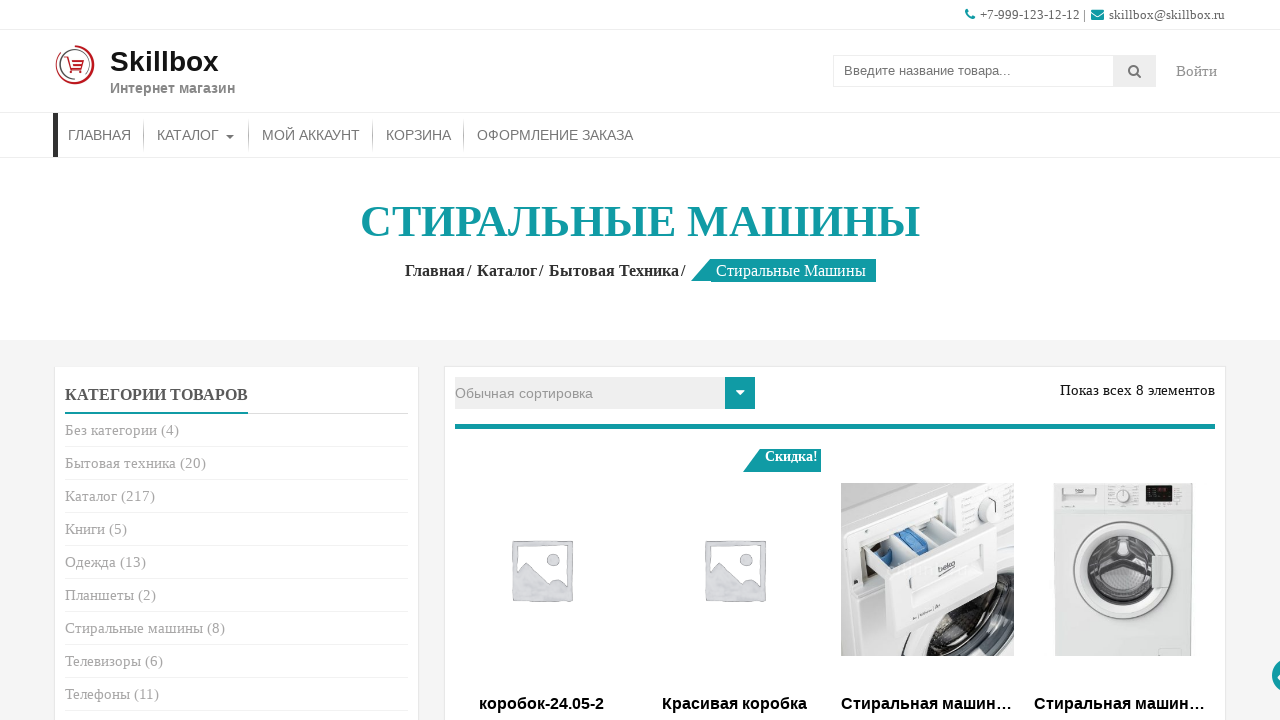

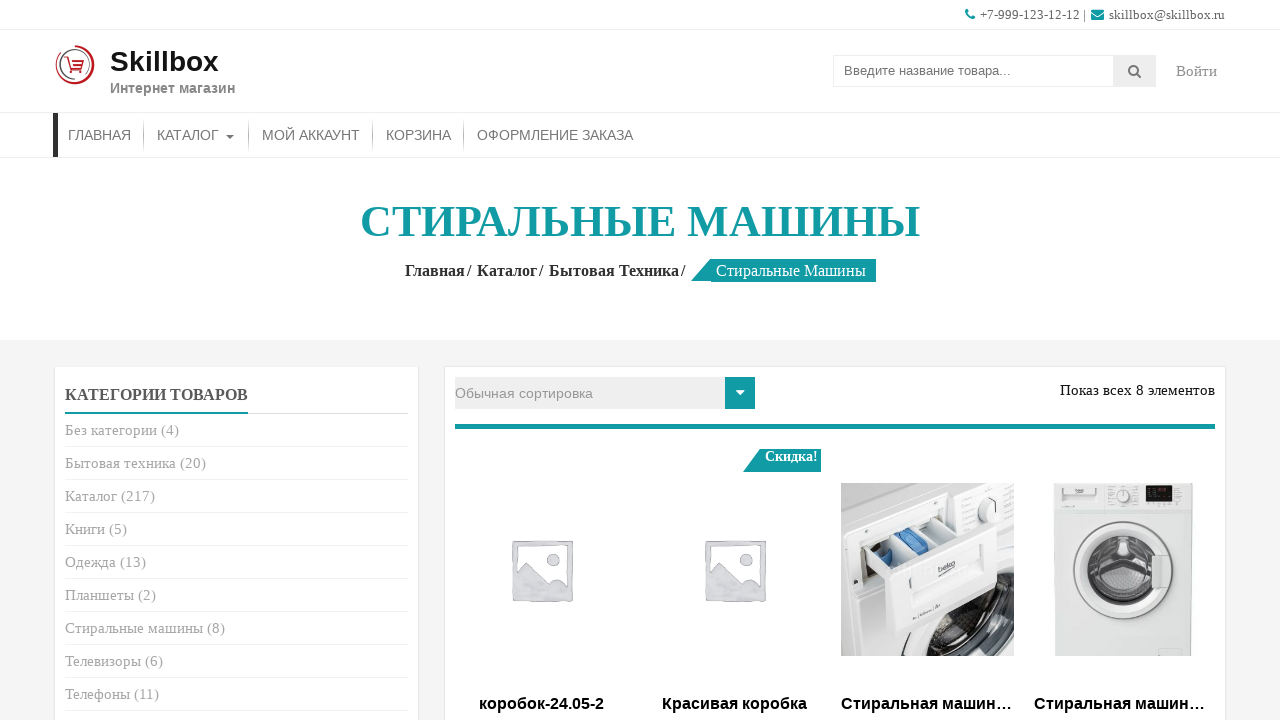